Tests new tabbed window functionality by clicking to open a new tab, then switching between the parent and child windows to verify window handle management.

Starting URL: https://demo.automationtesting.in/Windows.html

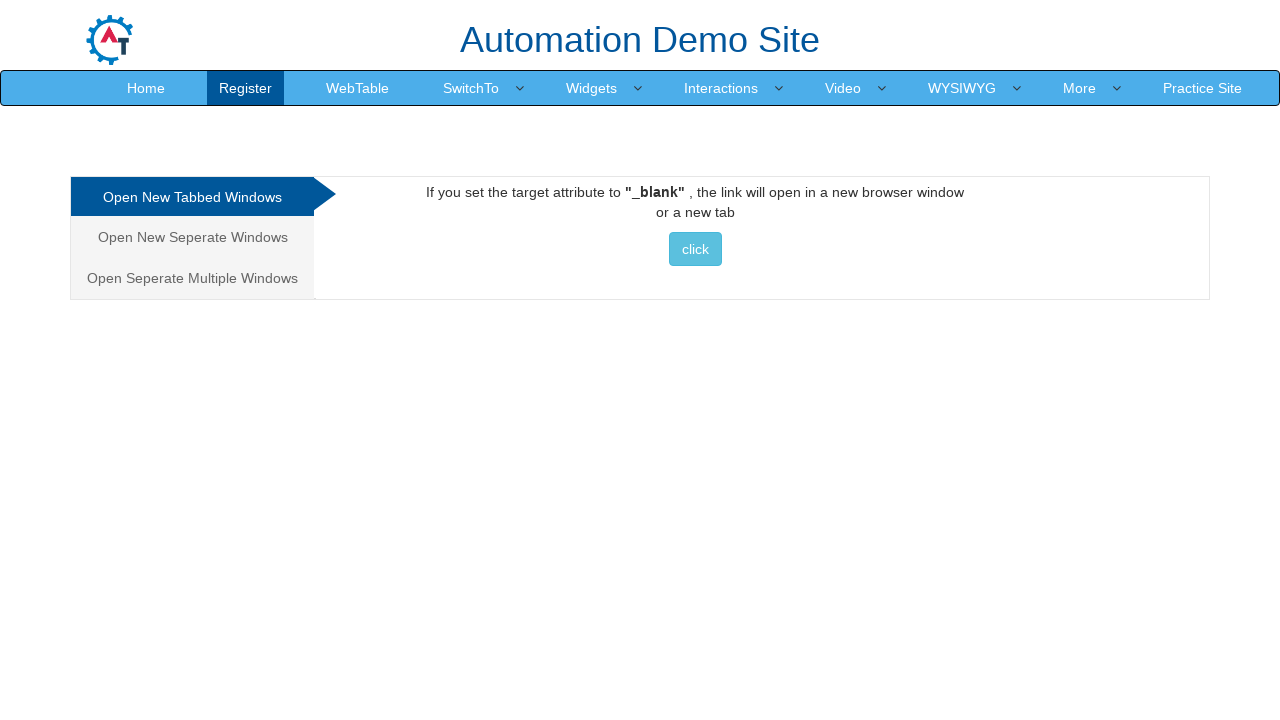

Clicked on 'Open New Tabbed Windows' link at (192, 197) on xpath=//a[contains(text(),'Open New Tabbed Windows')]
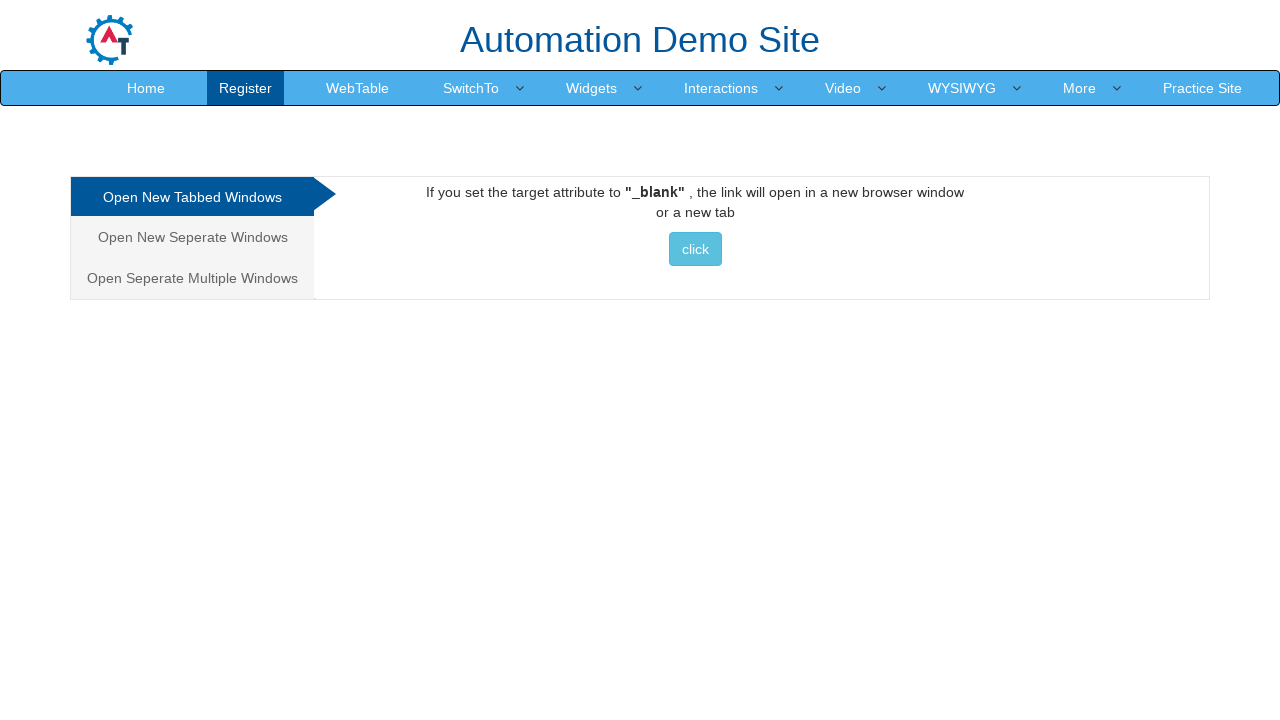

Stored parent page reference
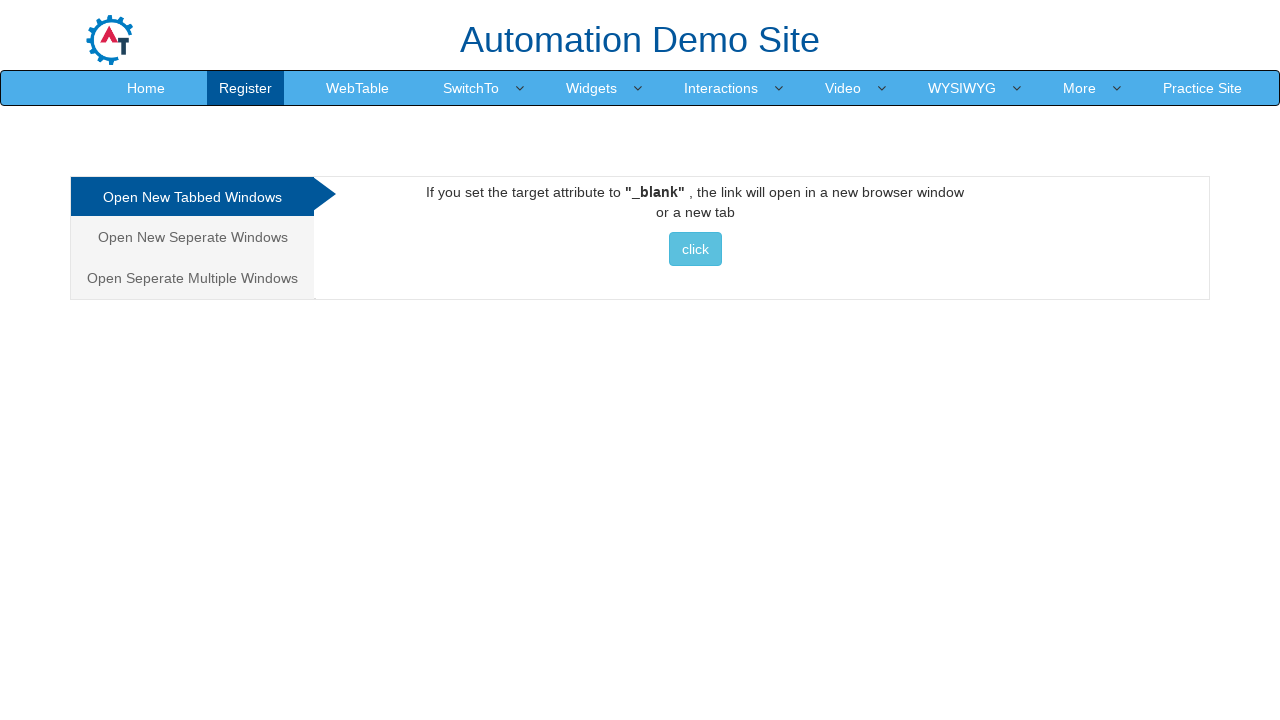

Clicked button to open new tabbed window at (695, 249) on xpath=//a/button[contains(text(),'click')]
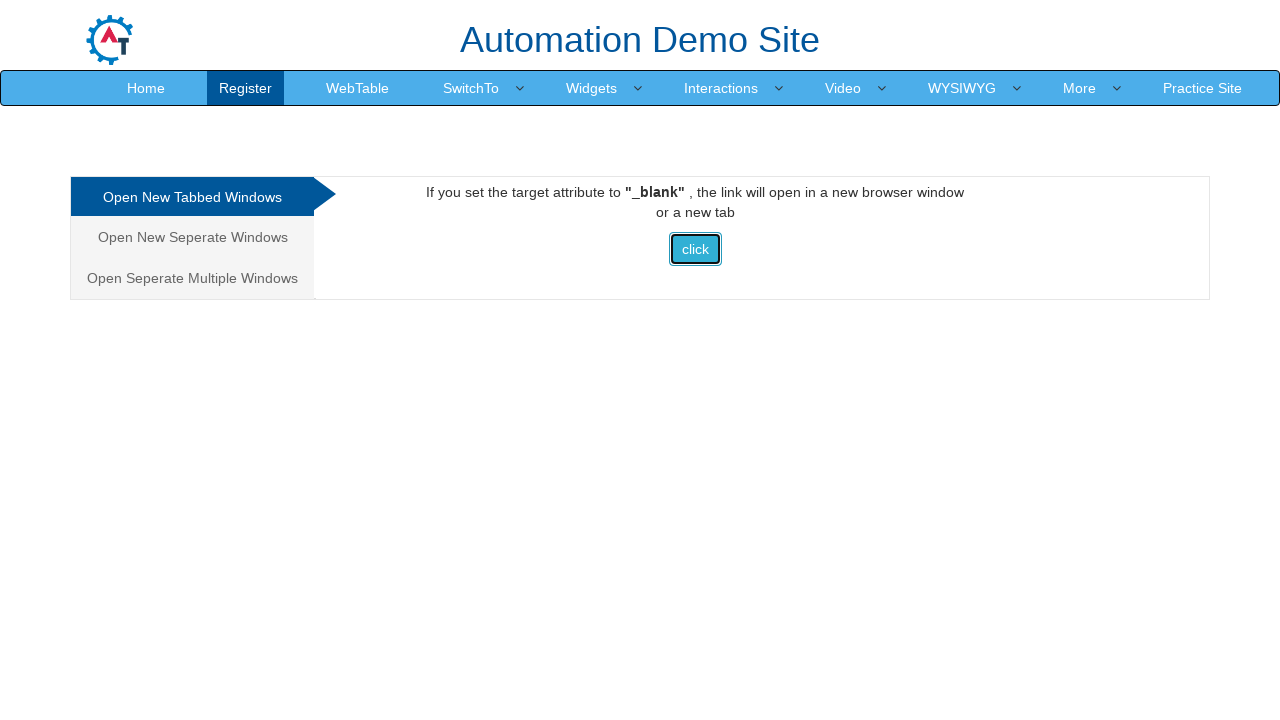

New tabbed window opened and captured
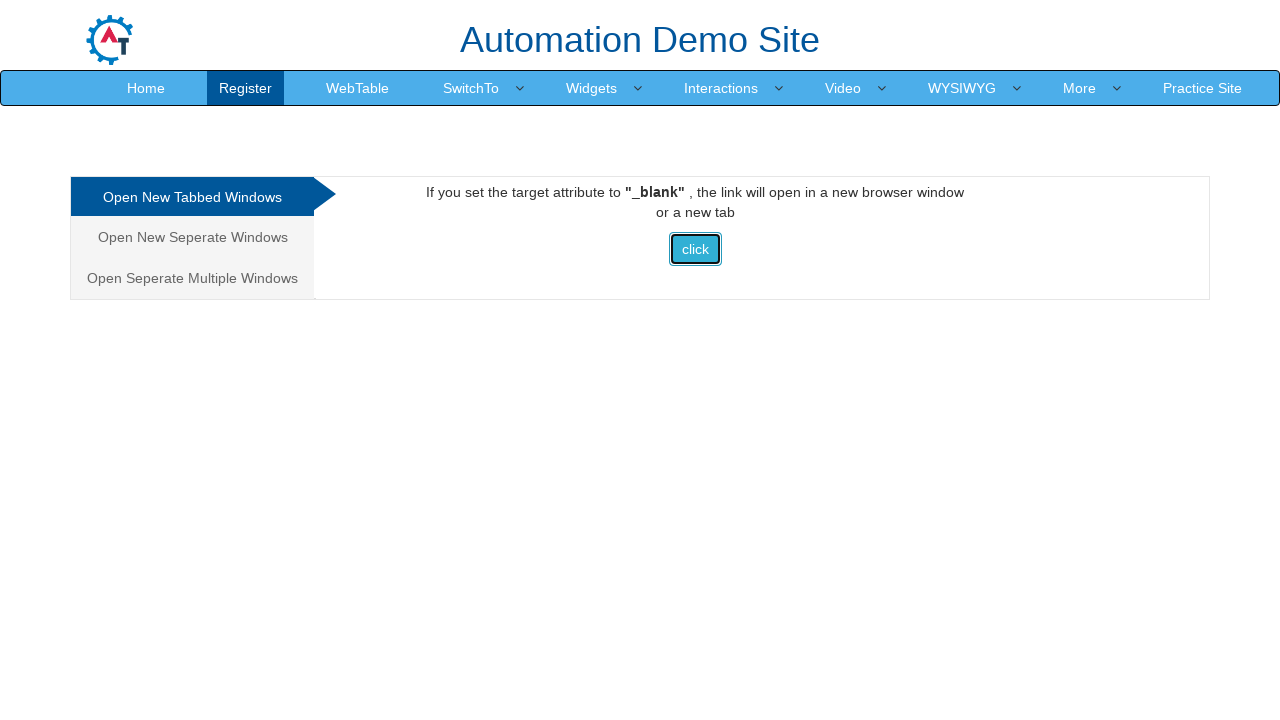

New tabbed window fully loaded
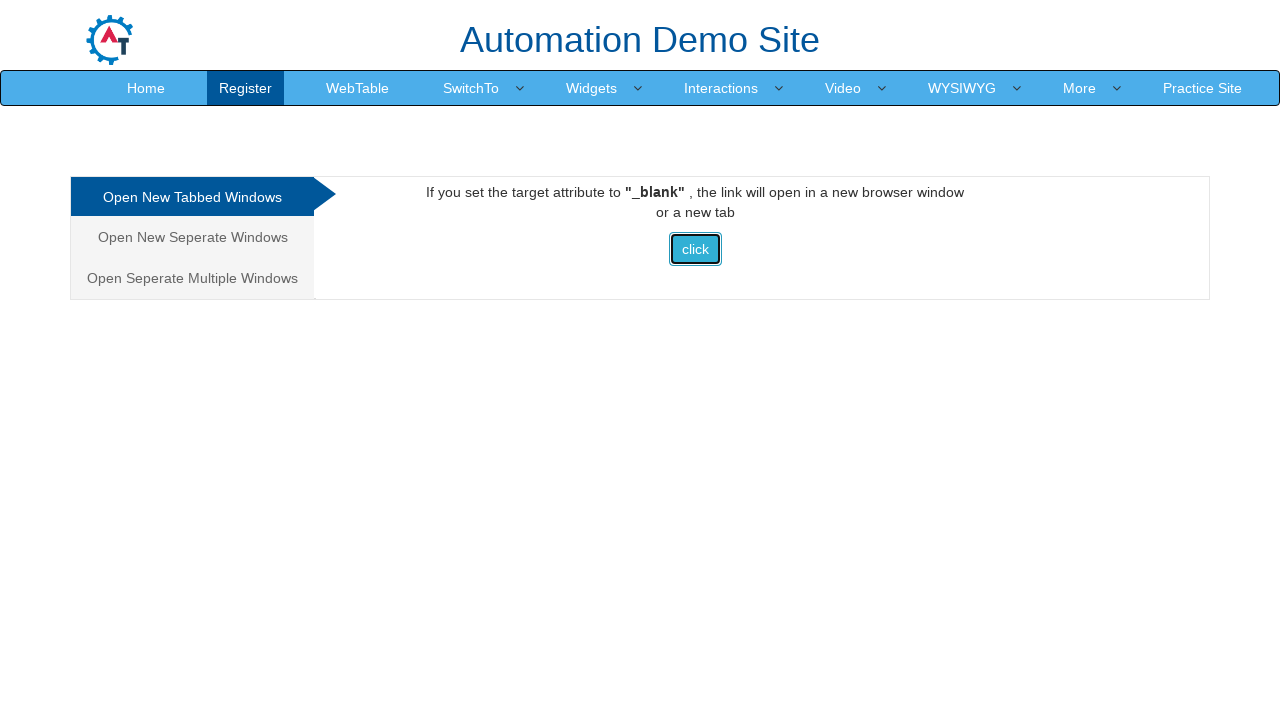

Verified new page title: Selenium
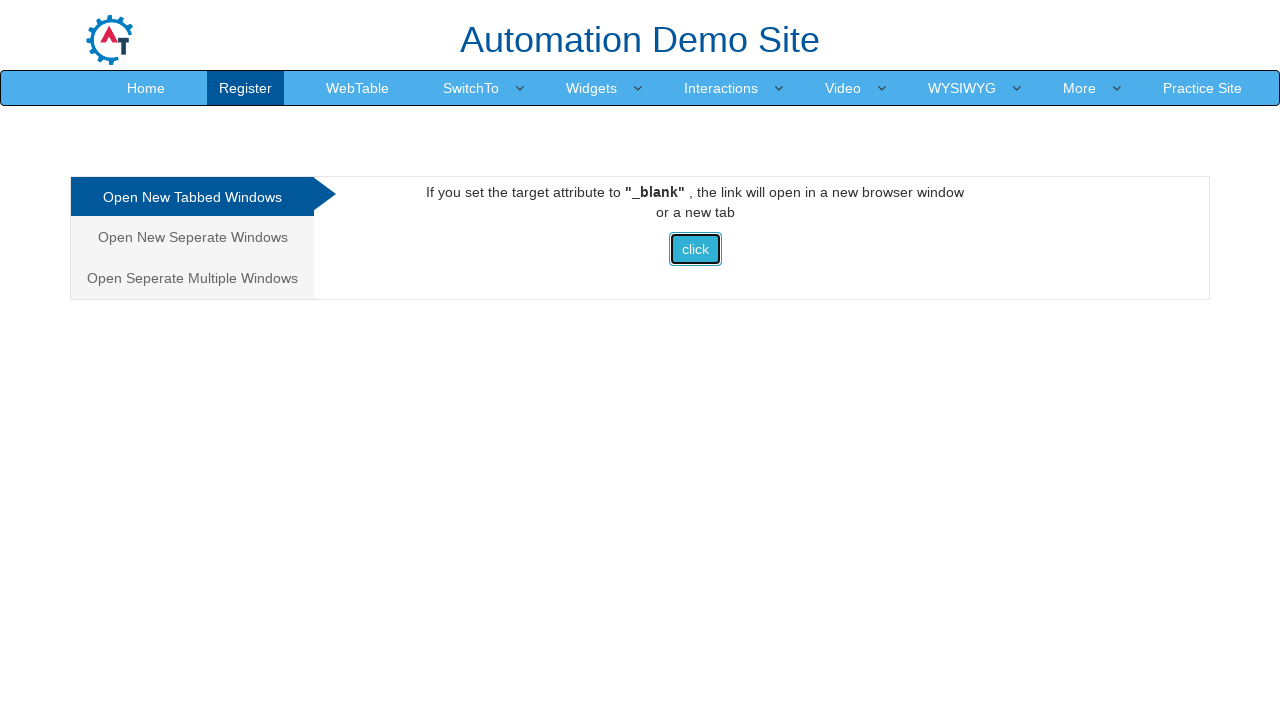

Switched to parent page with title: Frames & windows
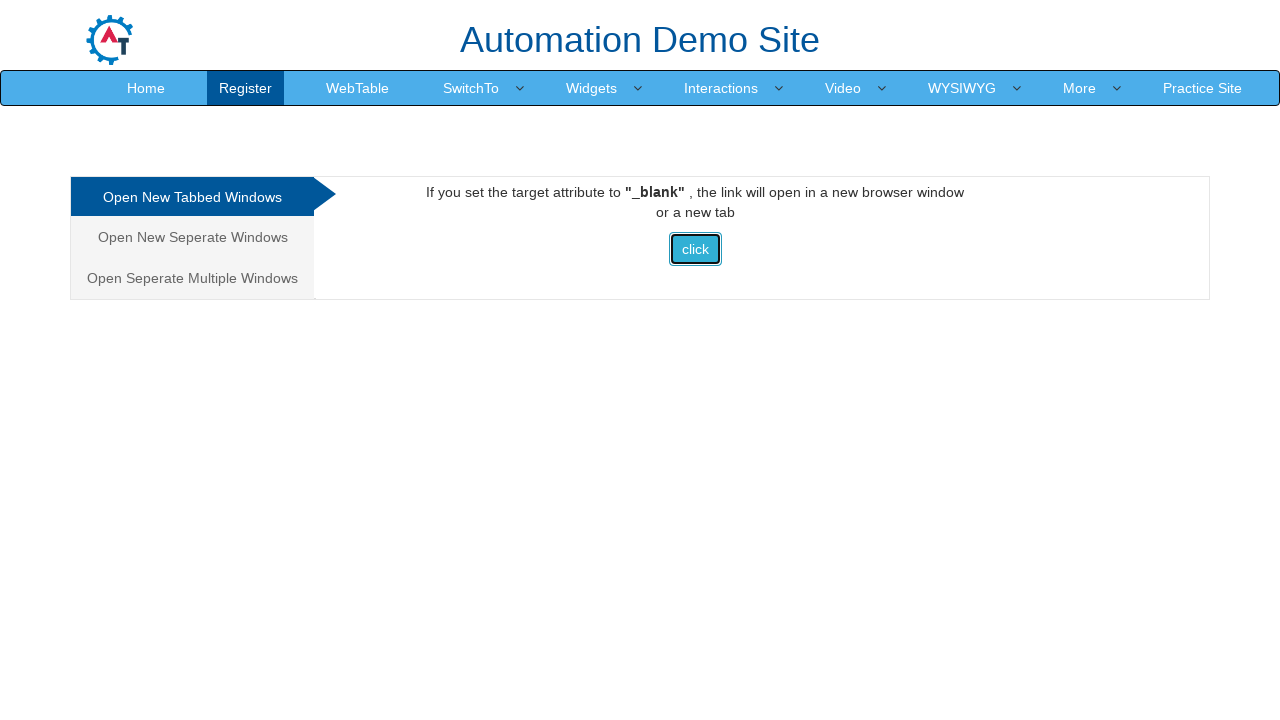

Closed the new tabbed window
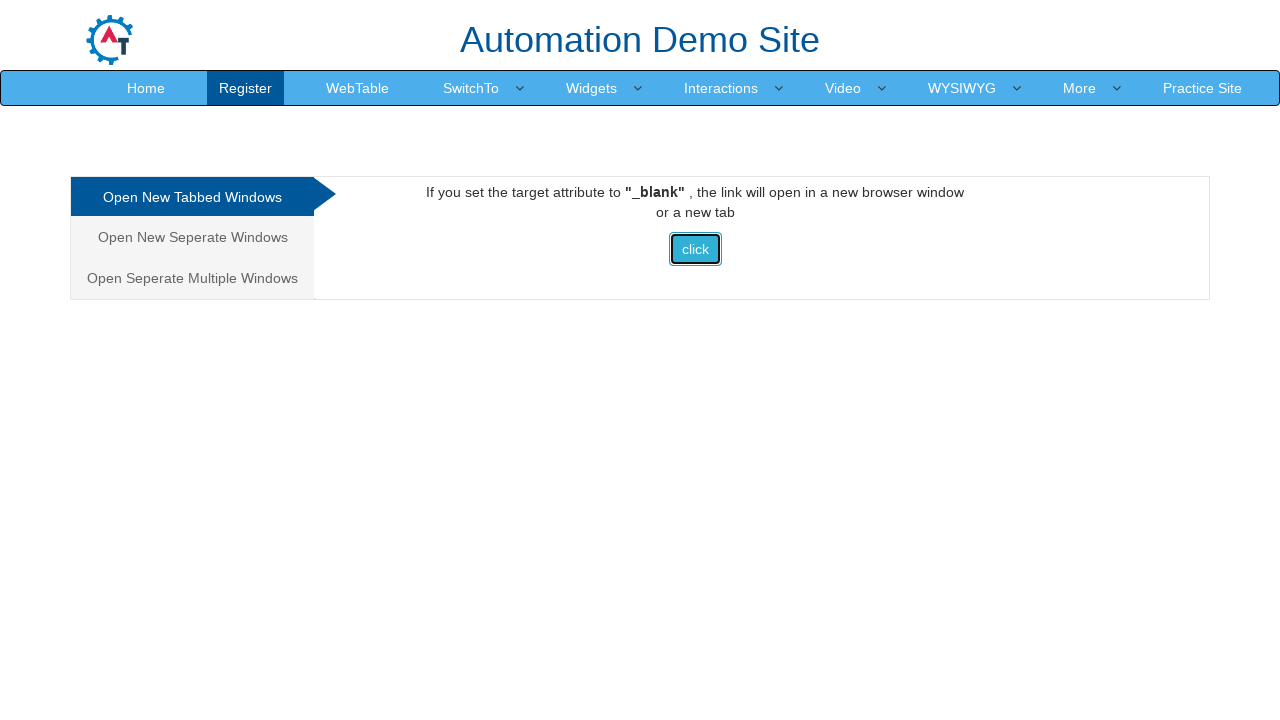

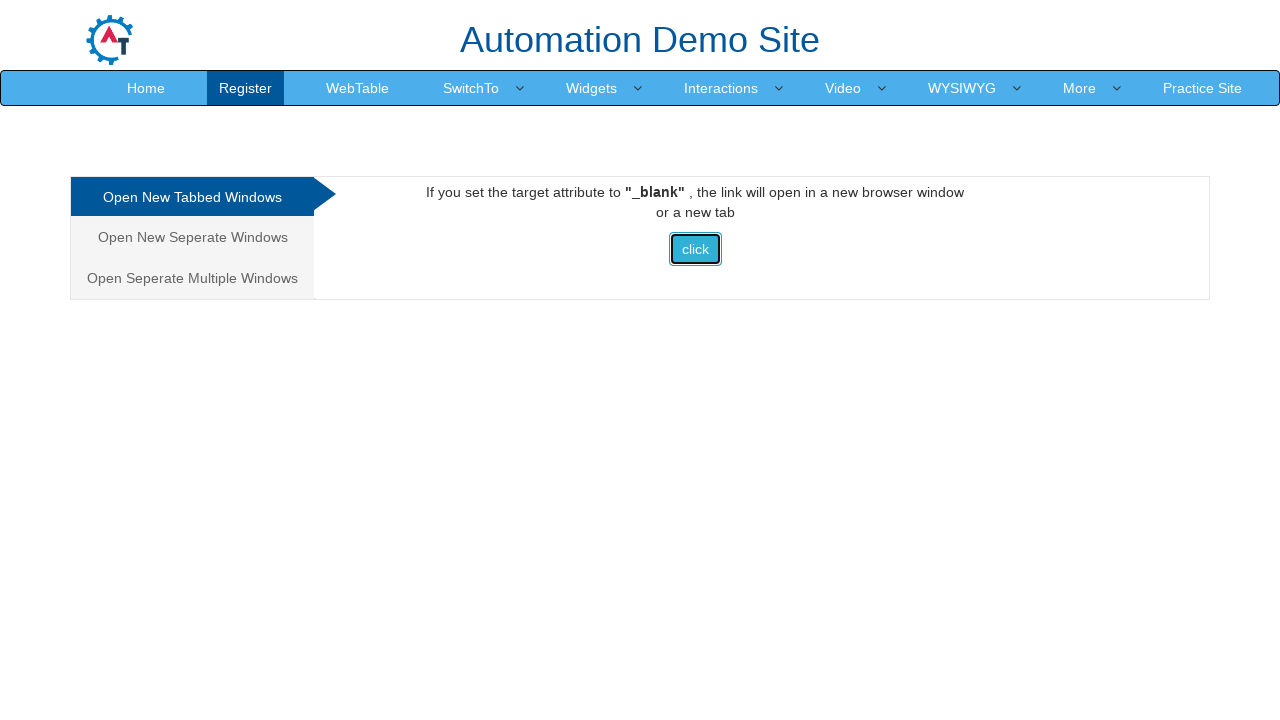